Tests navigation from API page to Protocol Commands page by scrolling to footer, clicking protocol label, and verifying search field focus

Starting URL: https://webdriver.io

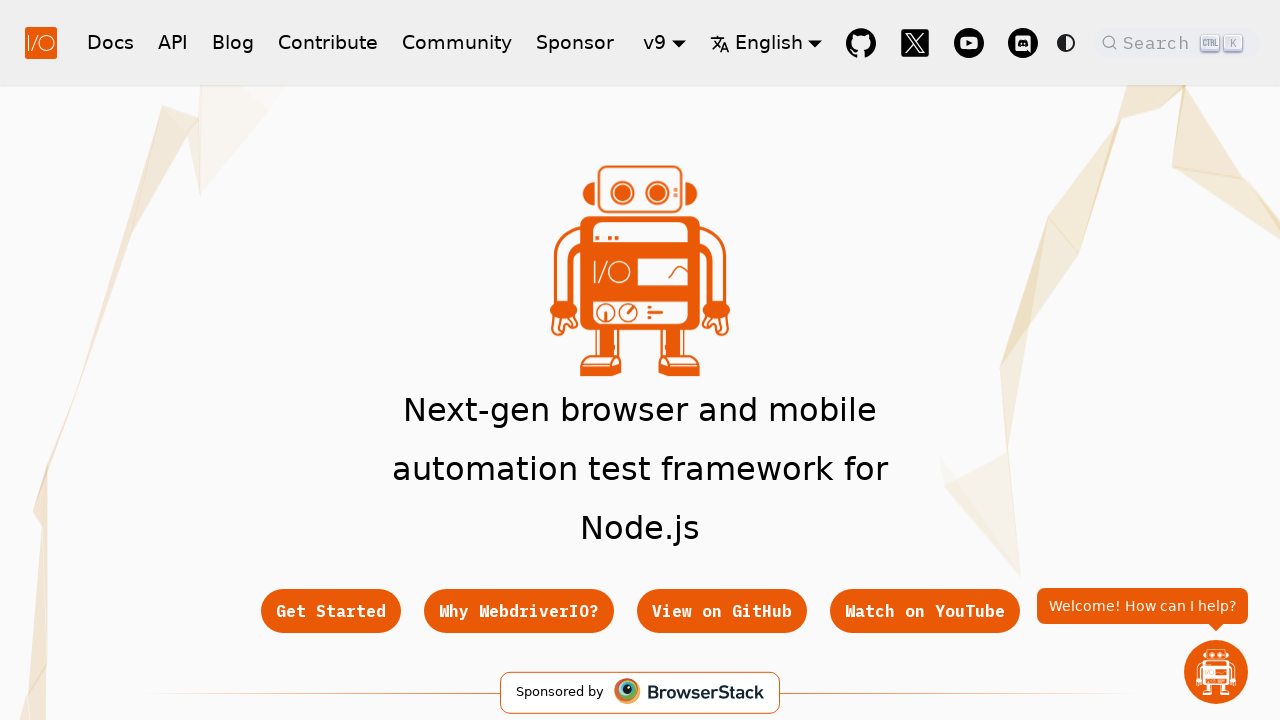

Clicked on API tab in navigation at (173, 42) on a[href='/docs/api']
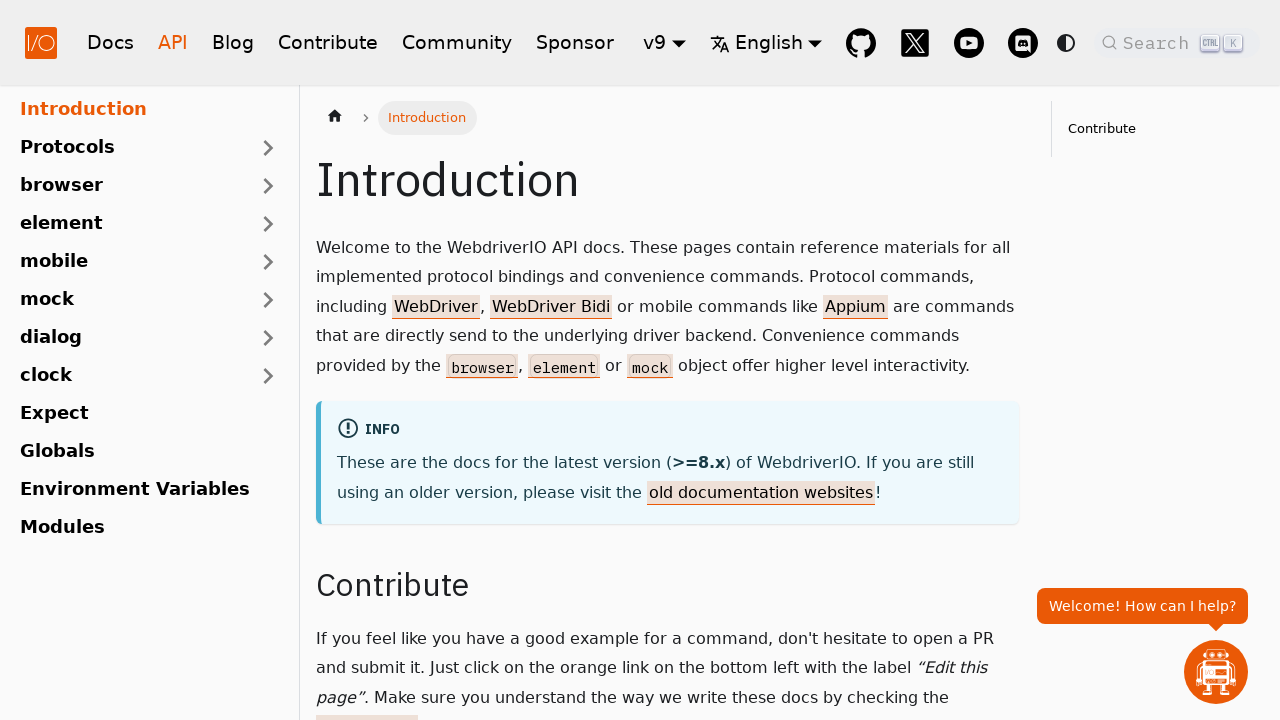

API page loaded successfully
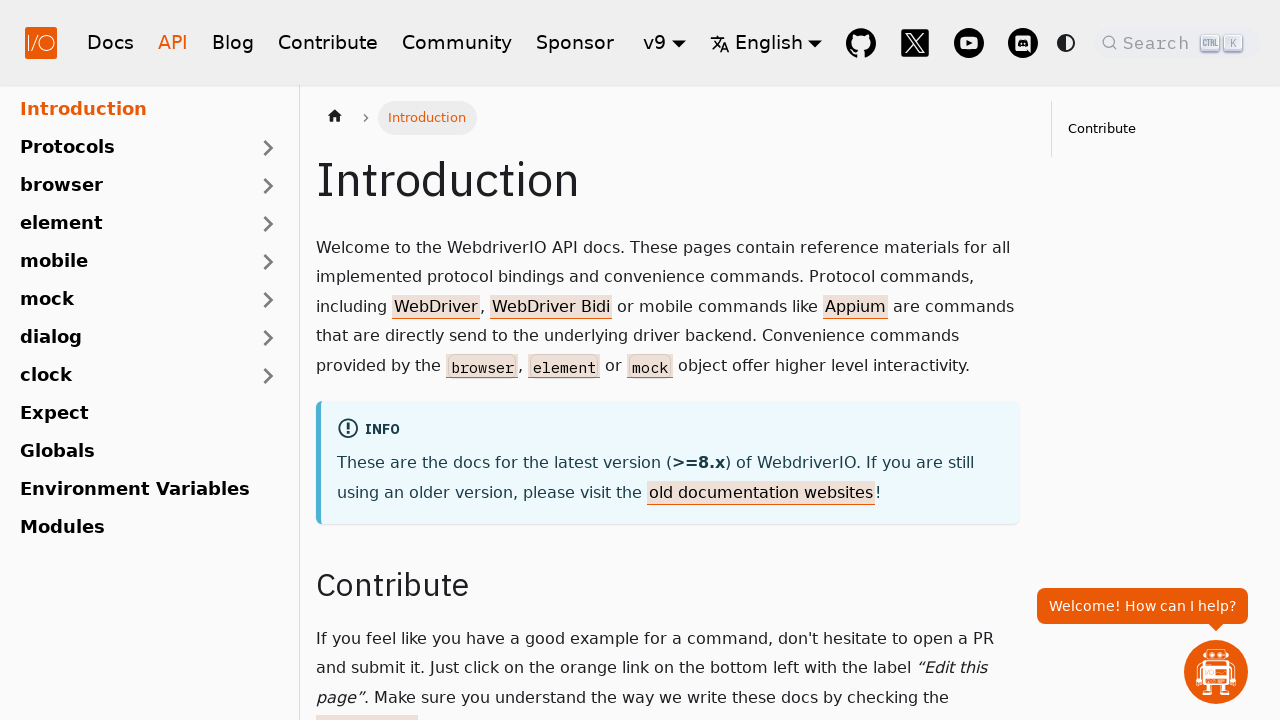

Scrolled to footer to reveal pagination navigation
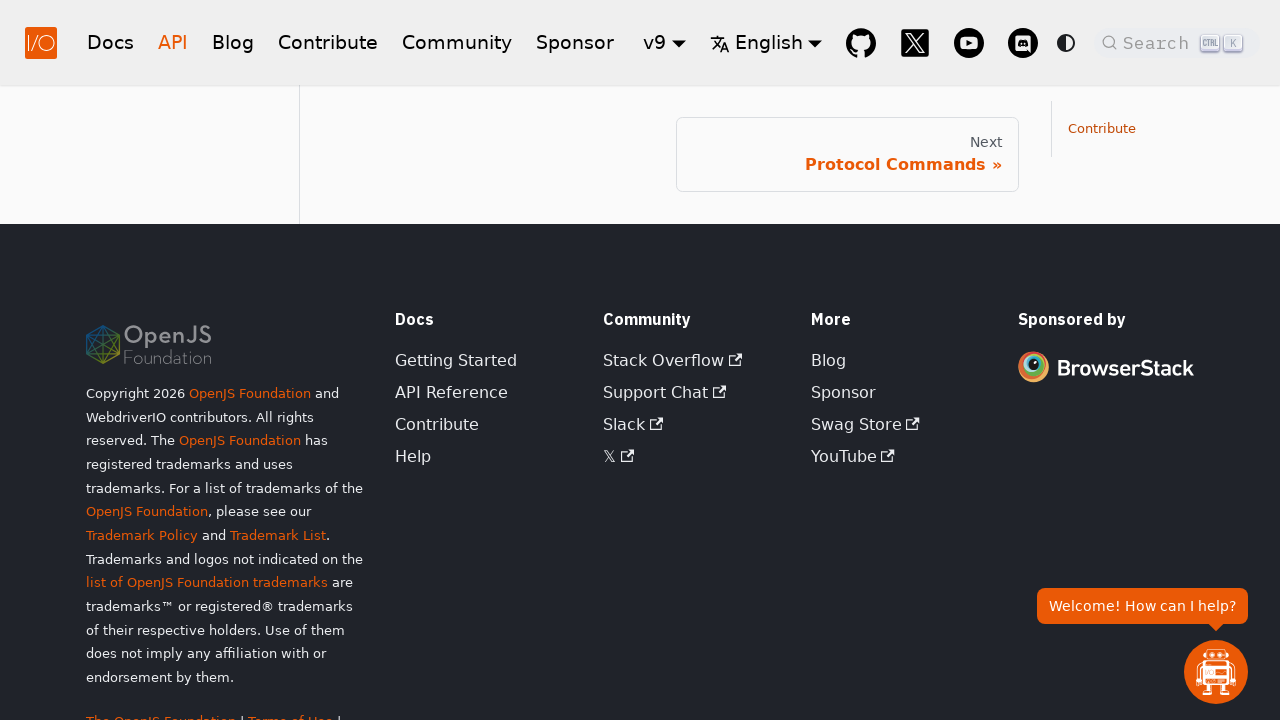

Clicked on Protocol Commands pagination label at (847, 165) on .pagination-nav__label:has-text('Protocol Commands')
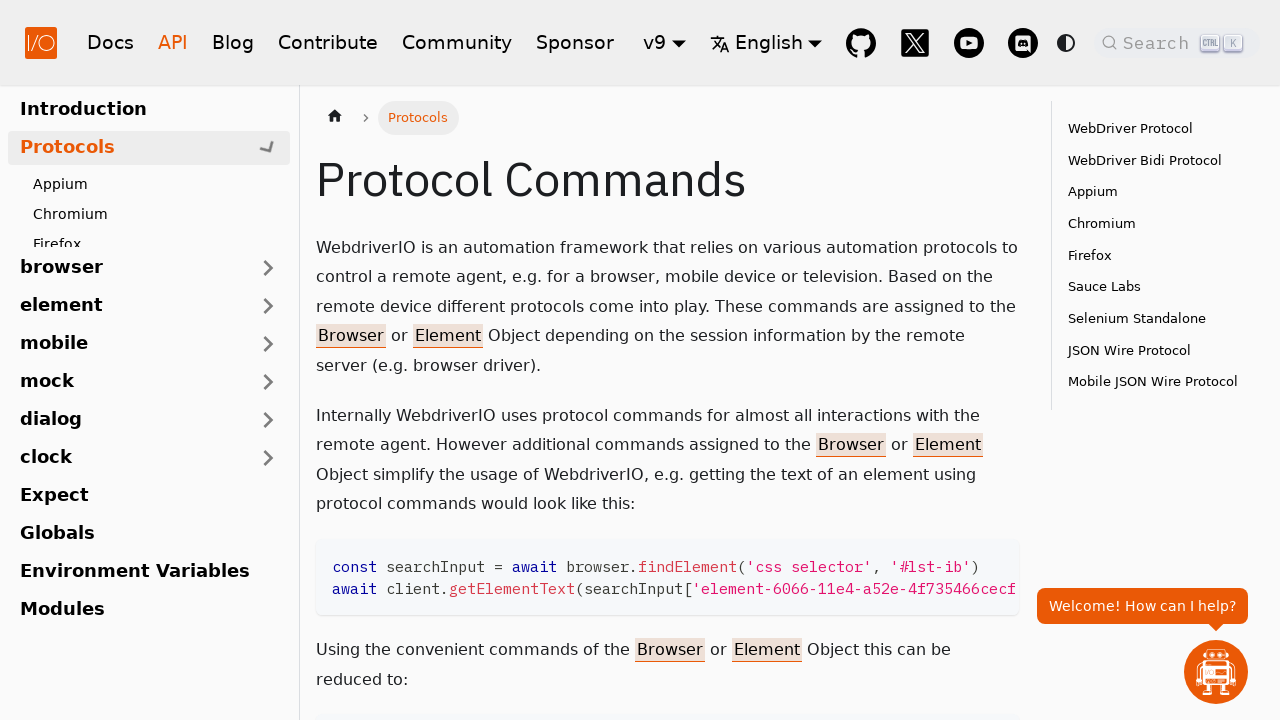

Protocol Commands page loaded with title displayed
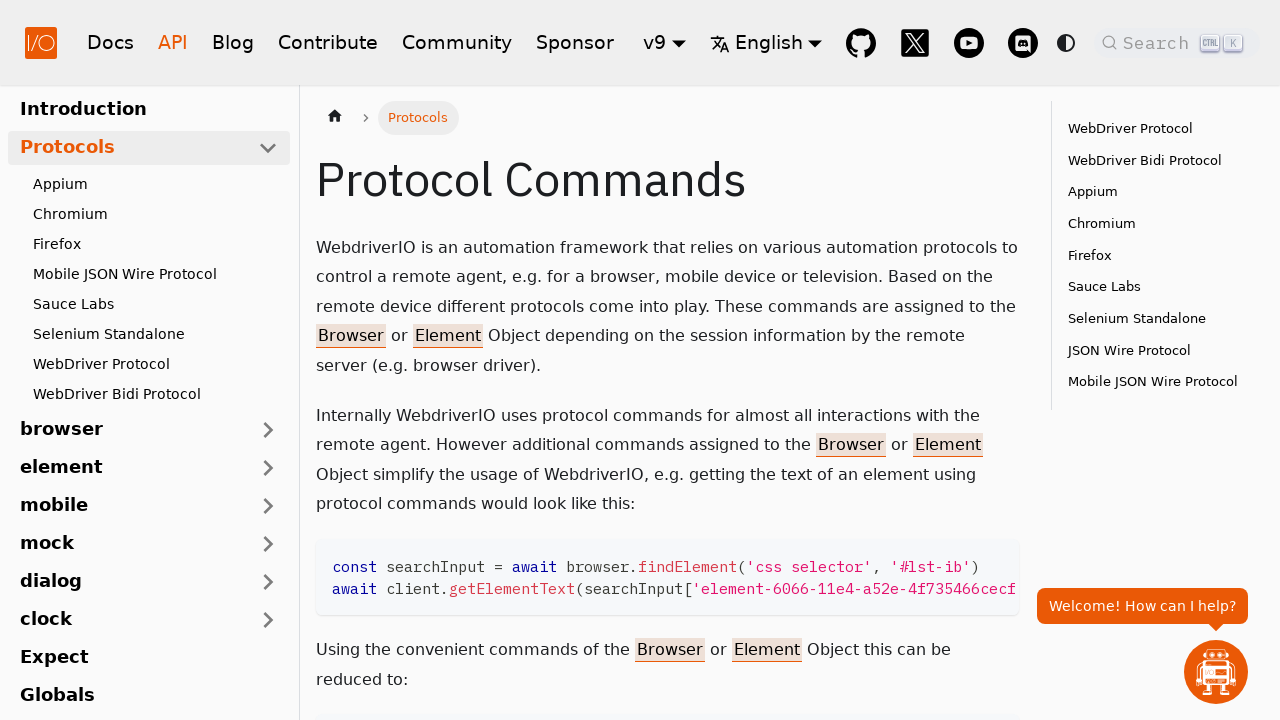

Clicked on search field to set focus at (1177, 42) on button.DocSearch
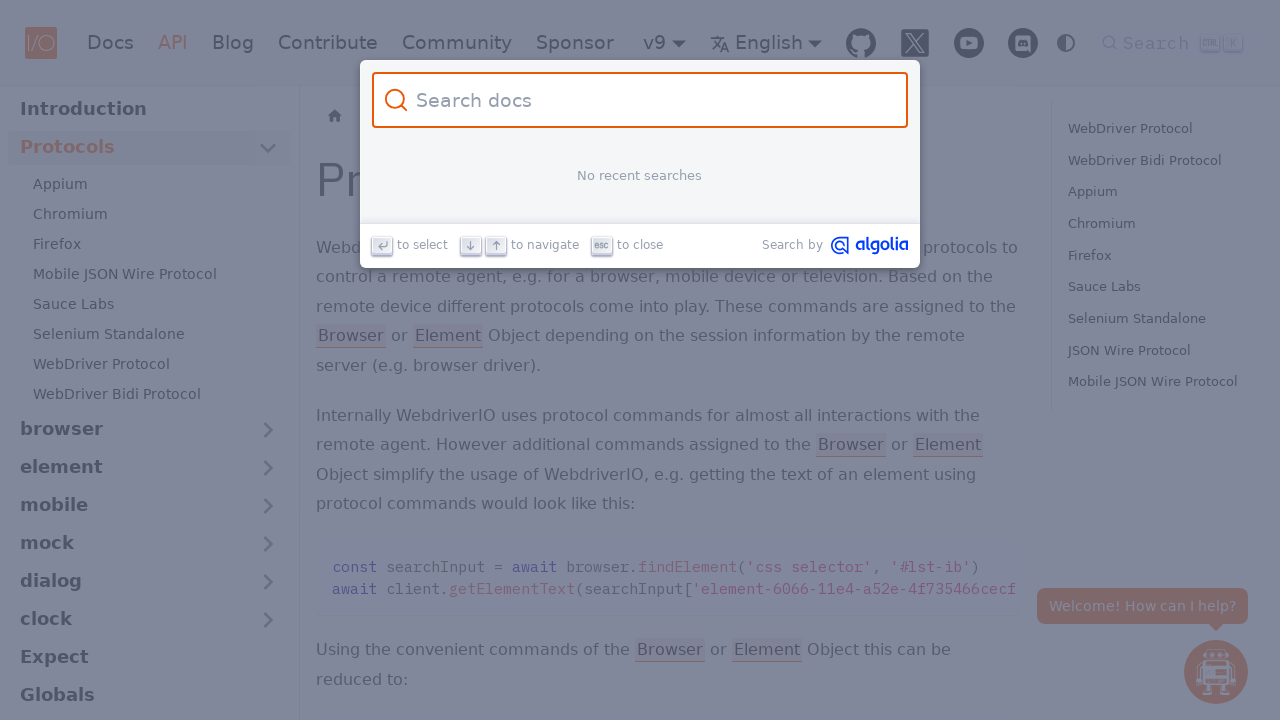

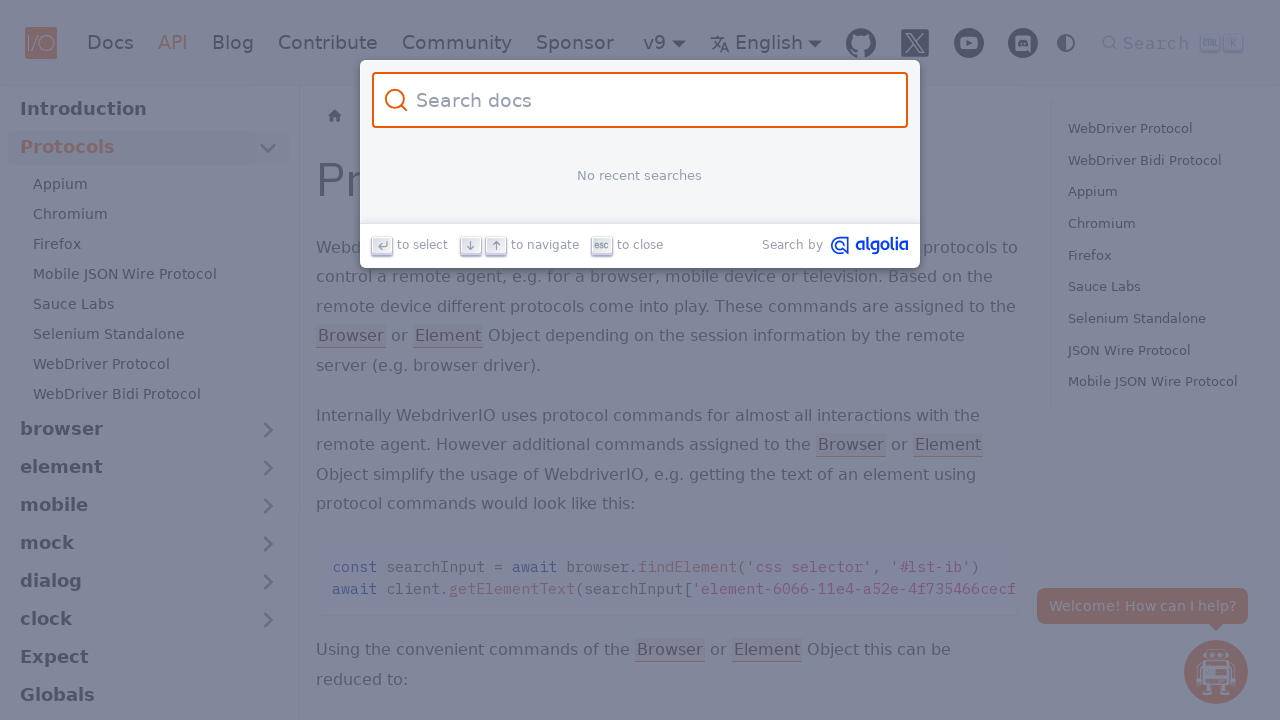